Navigates to Mount Sinai website and verifies that the main logo is displayed on the page

Starting URL: https://www.mountsinai.org/

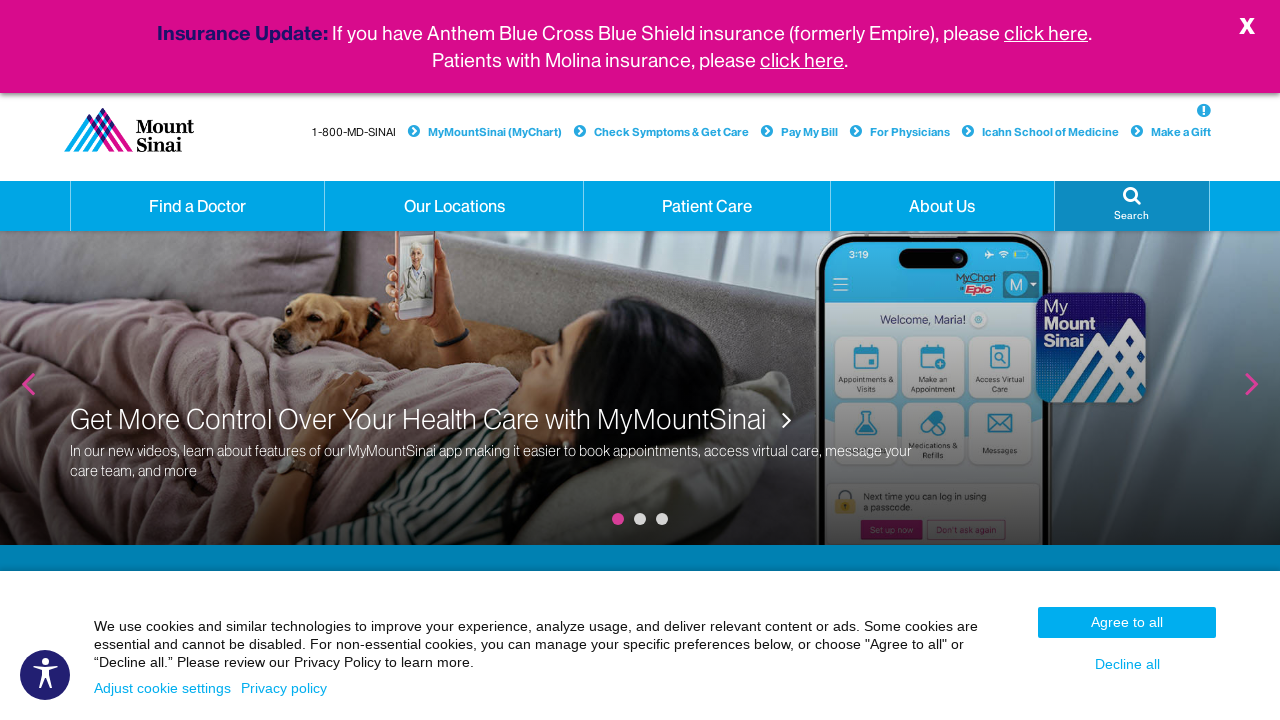

Navigated to Mount Sinai website
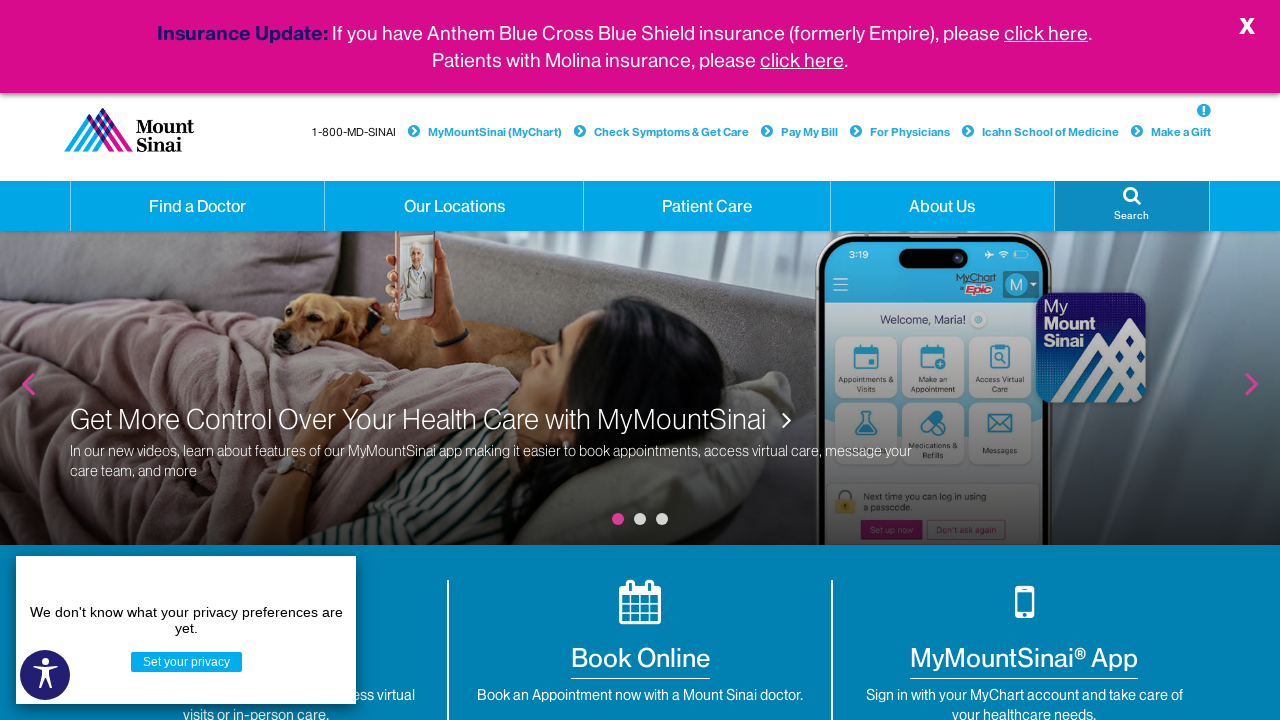

Located Mount Sinai logo element
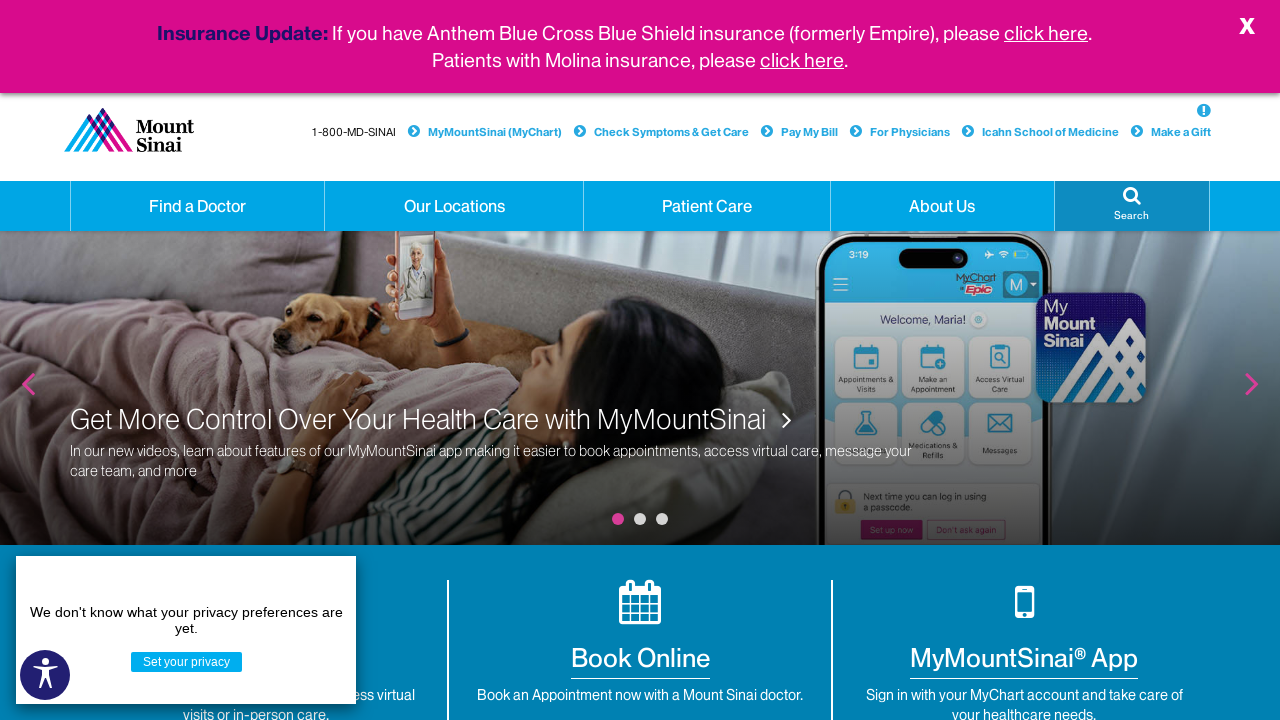

Verified Mount Sinai logo is visible on the page
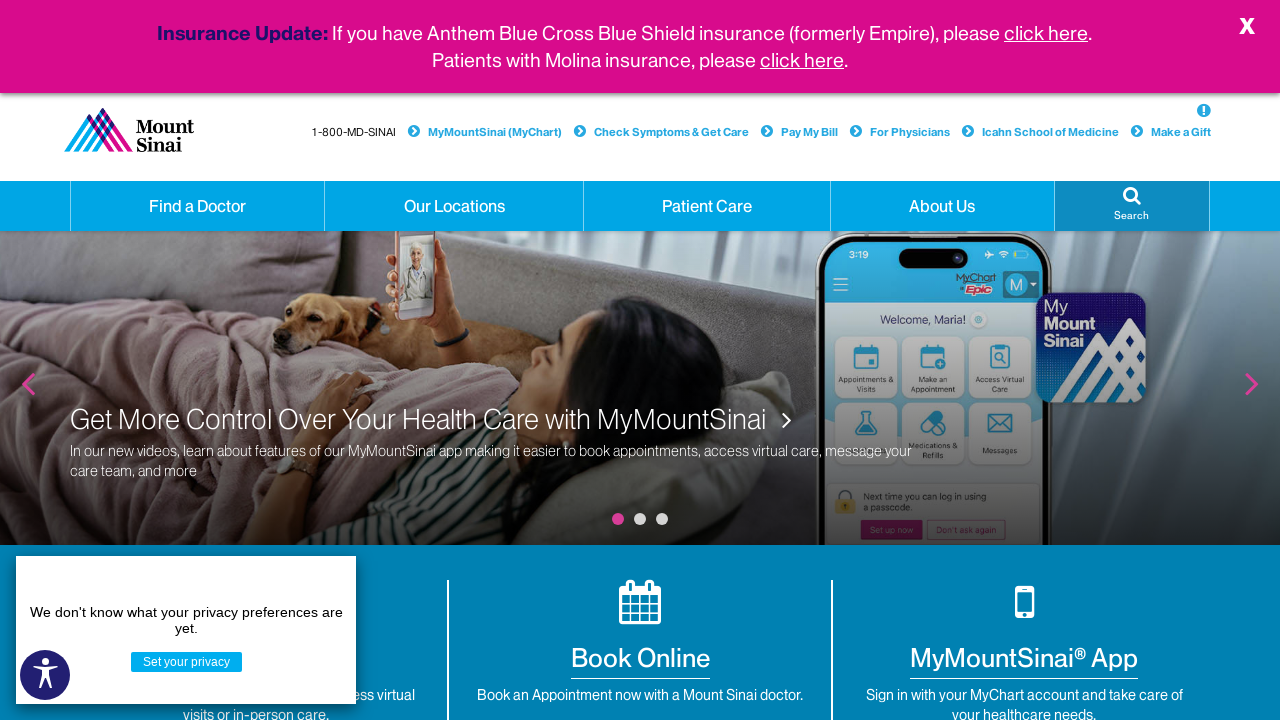

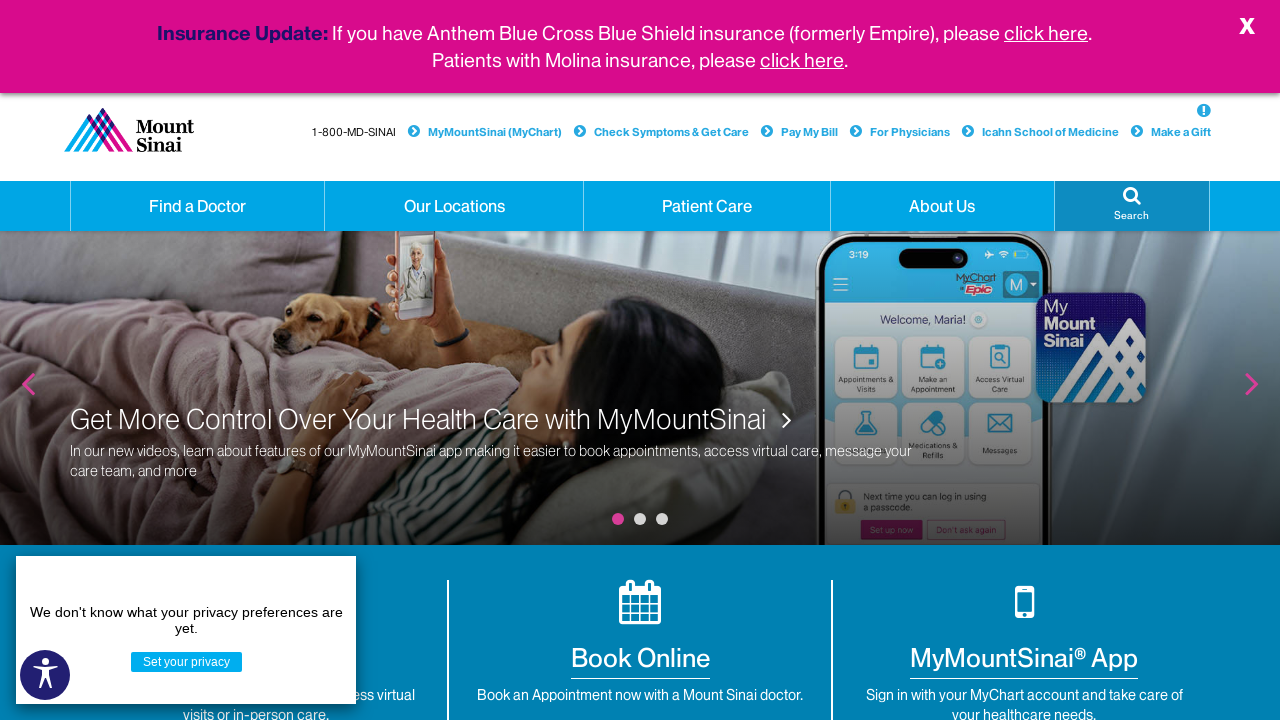